Tests the Rent-A-Cat page by verifying Rent and Return buttons are present

Starting URL: https://cs1632.appspot.com/

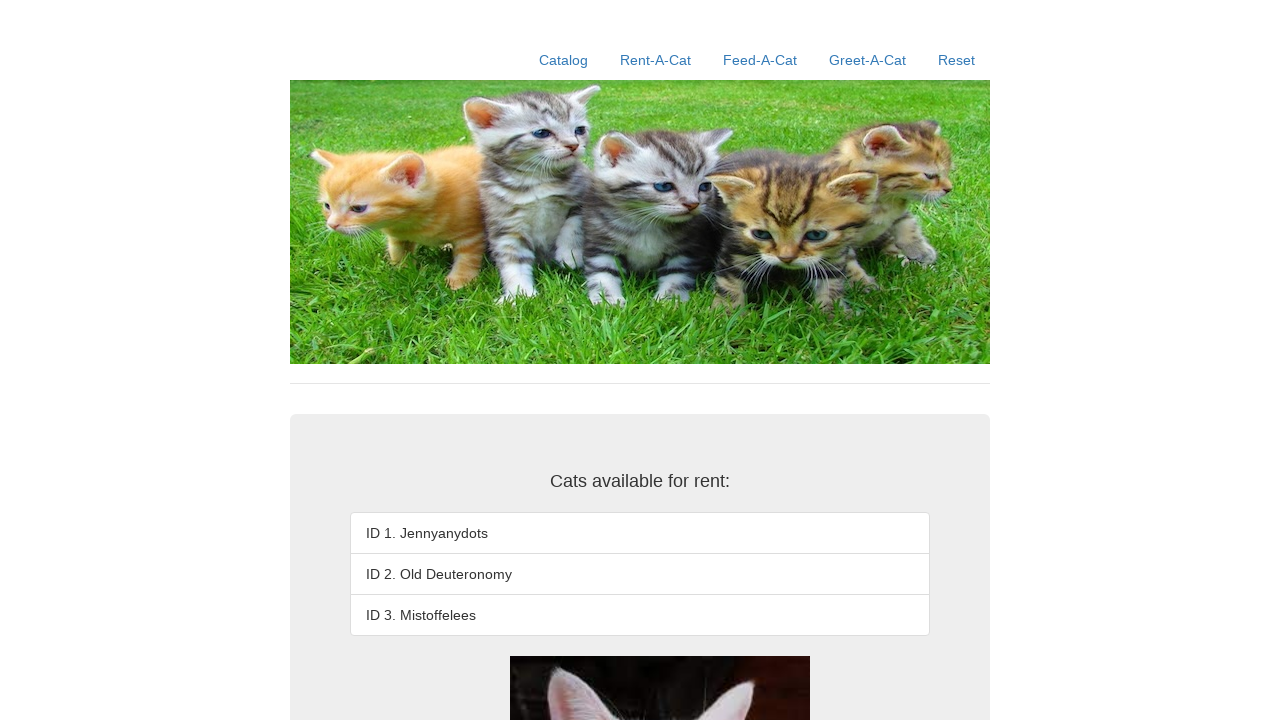

Reset cookies to initial state
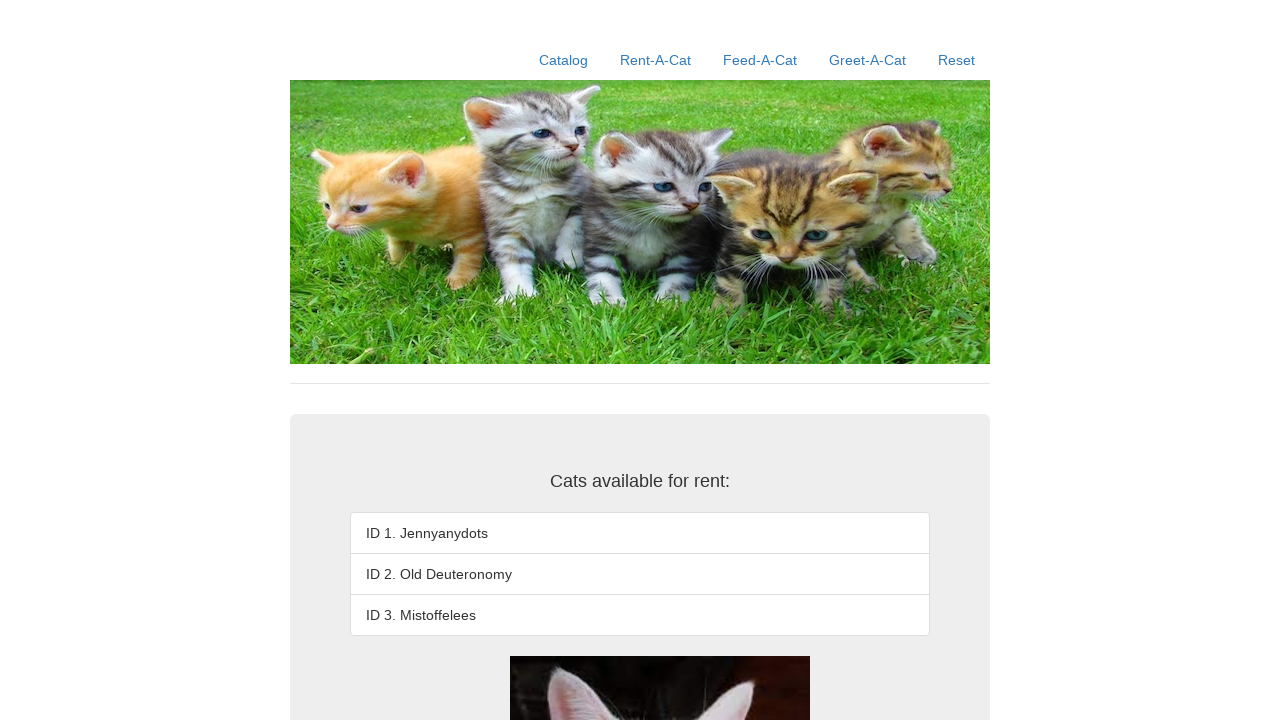

Clicked Rent-A-Cat link at (656, 60) on a:text('Rent-A-Cat')
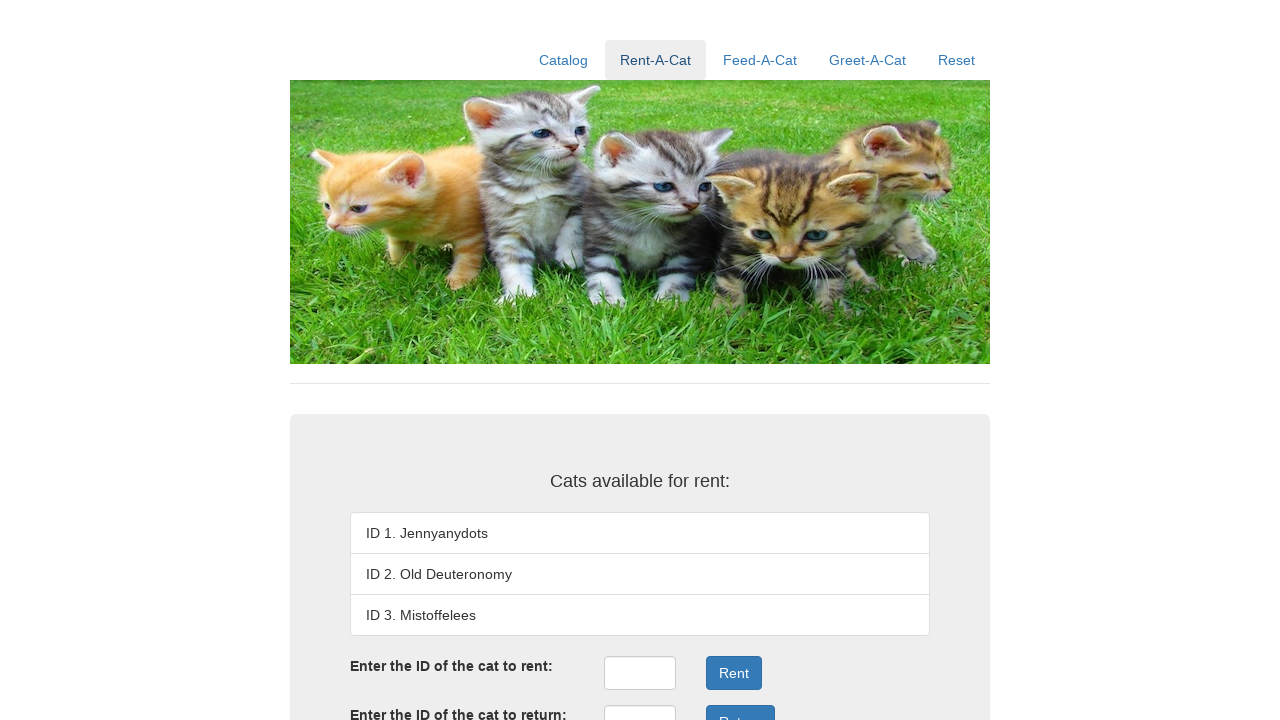

Verified Rent button is present
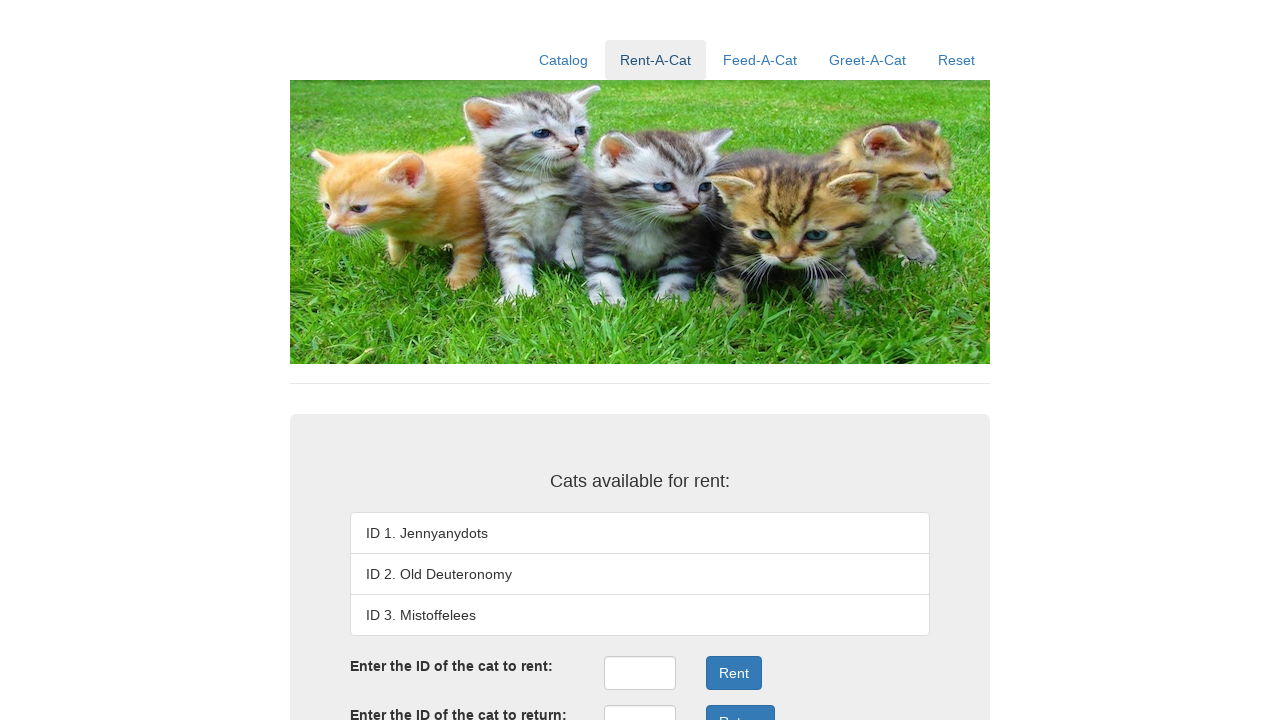

Verified Return button is present
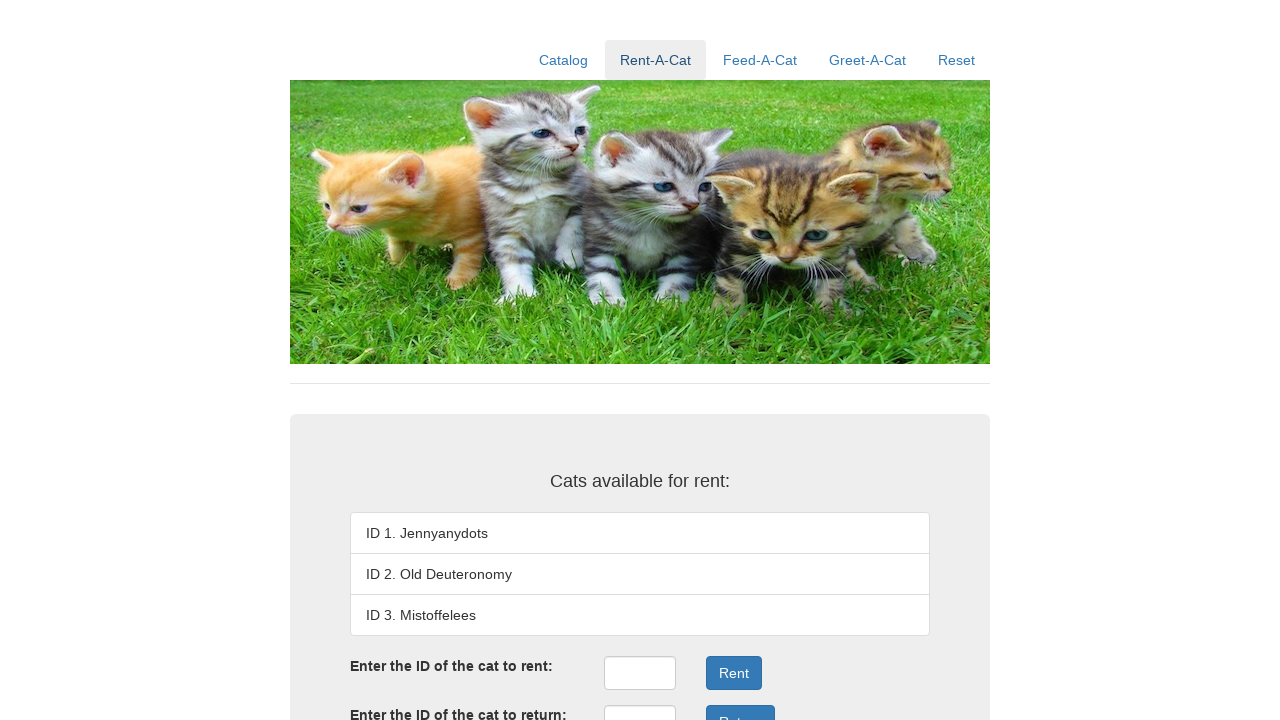

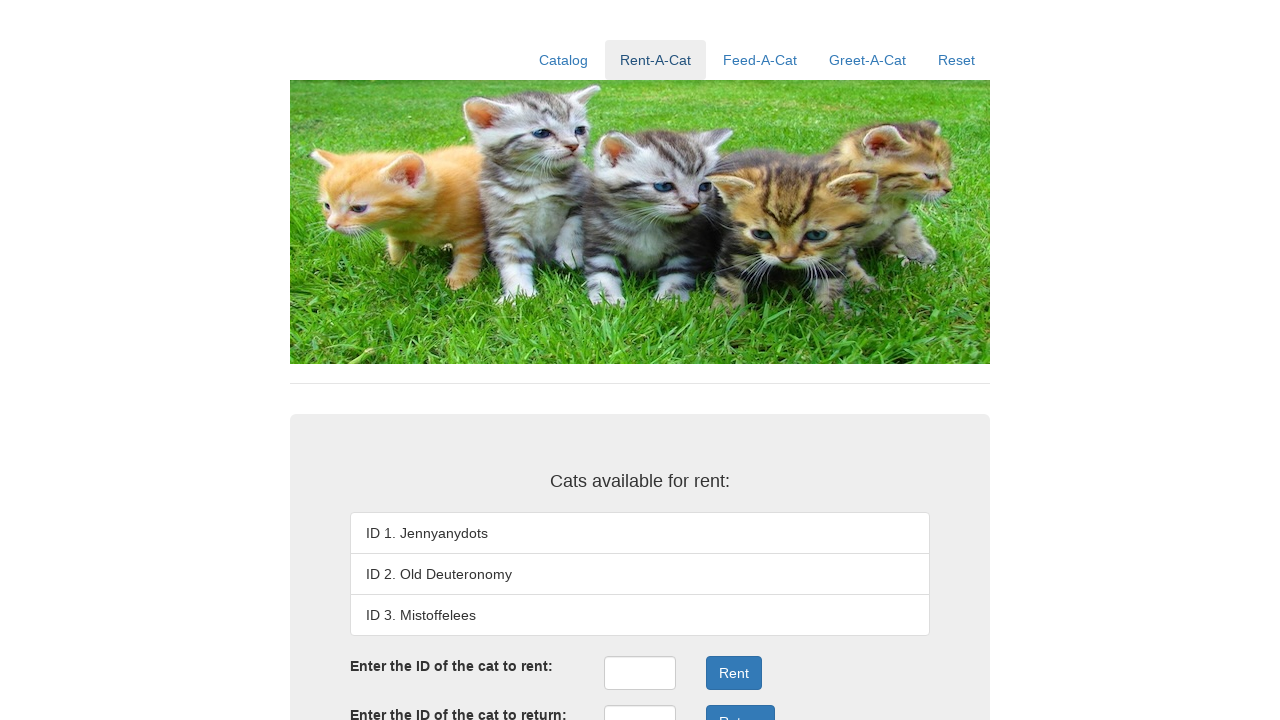